Tests window handling functionality by clicking a button that opens a new window, switching to it, and then returning to the parent window

Starting URL: https://demo.automationtesting.in/Windows.html

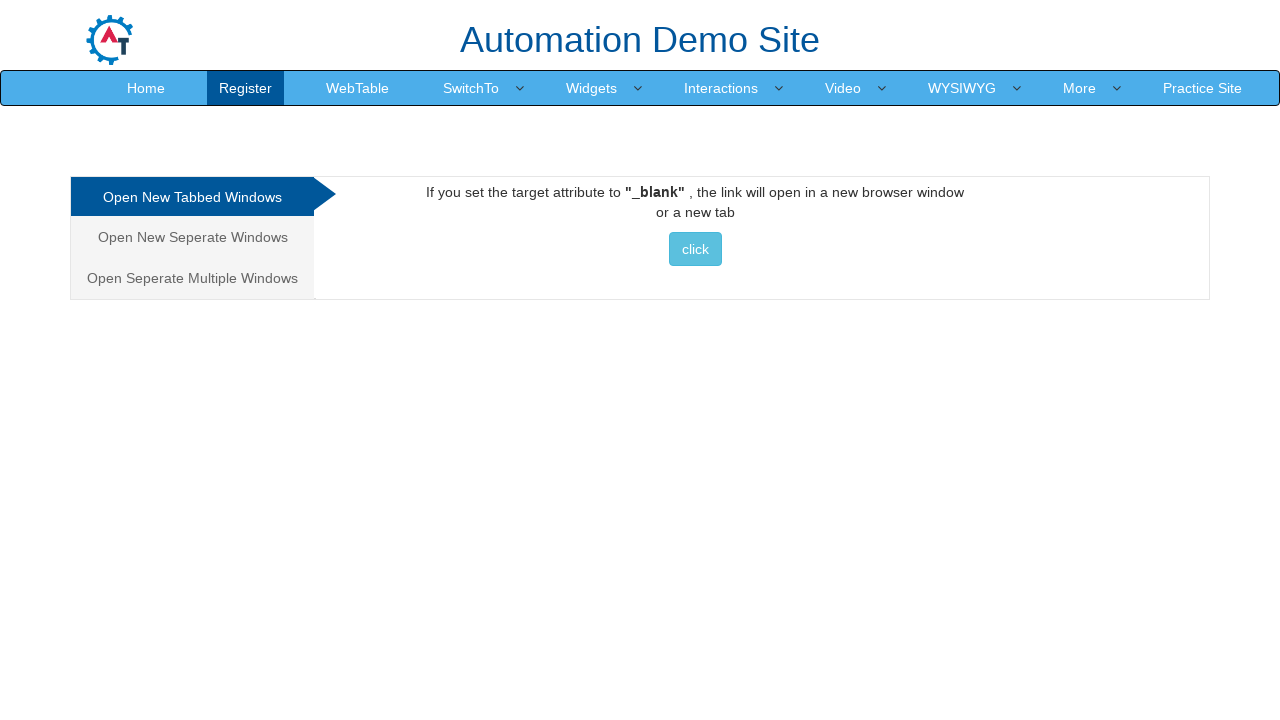

Clicked button to open new window at (695, 249) on xpath=//button[text()='    click   ']
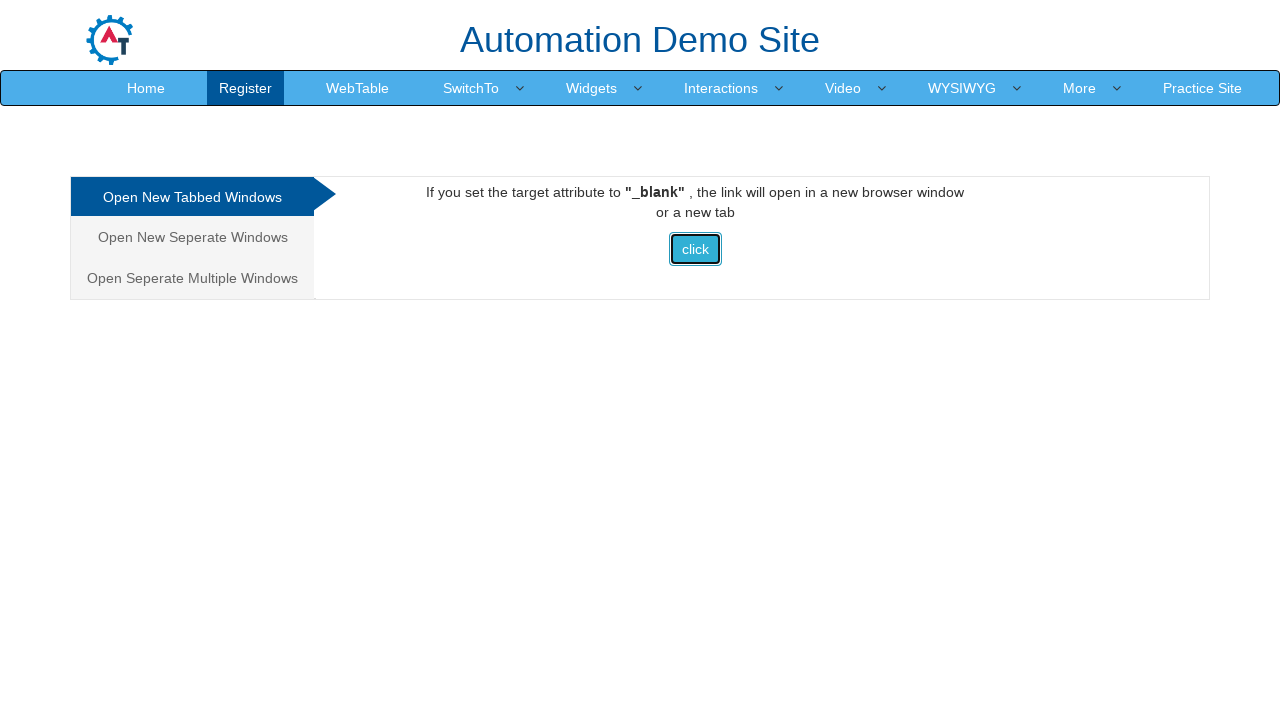

New window opened and captured
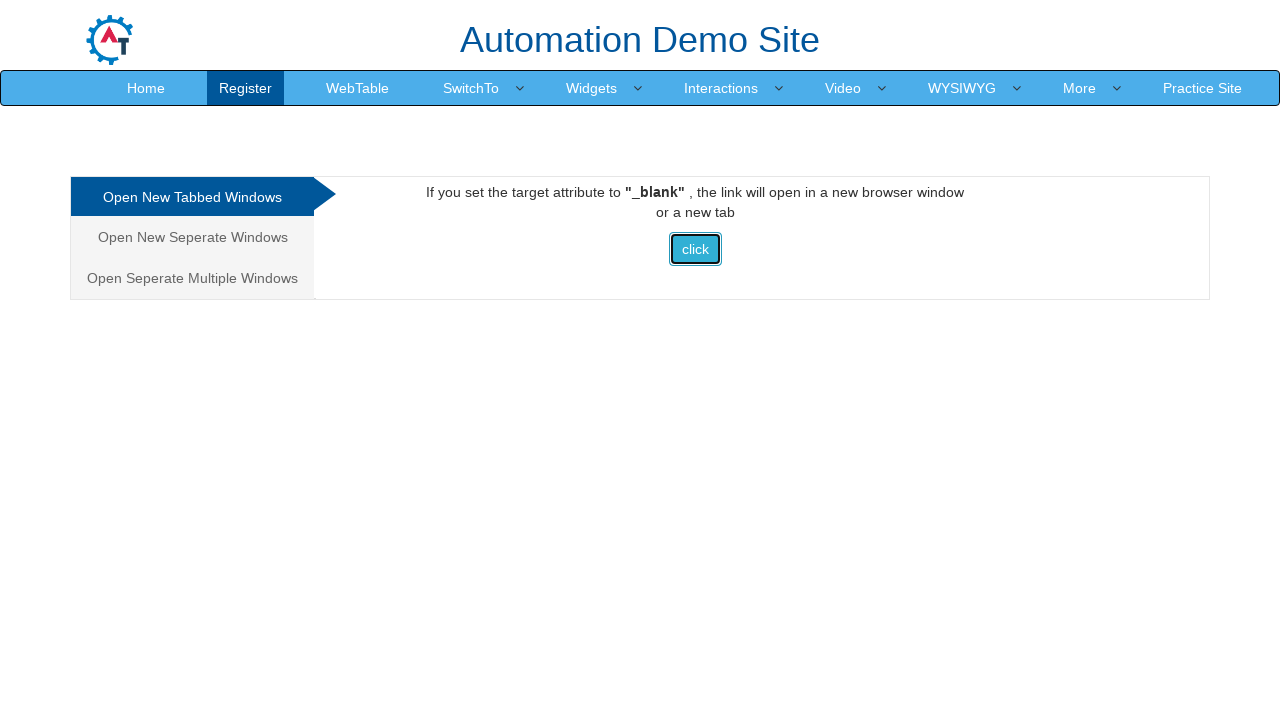

Retrieved title of new window: Selenium
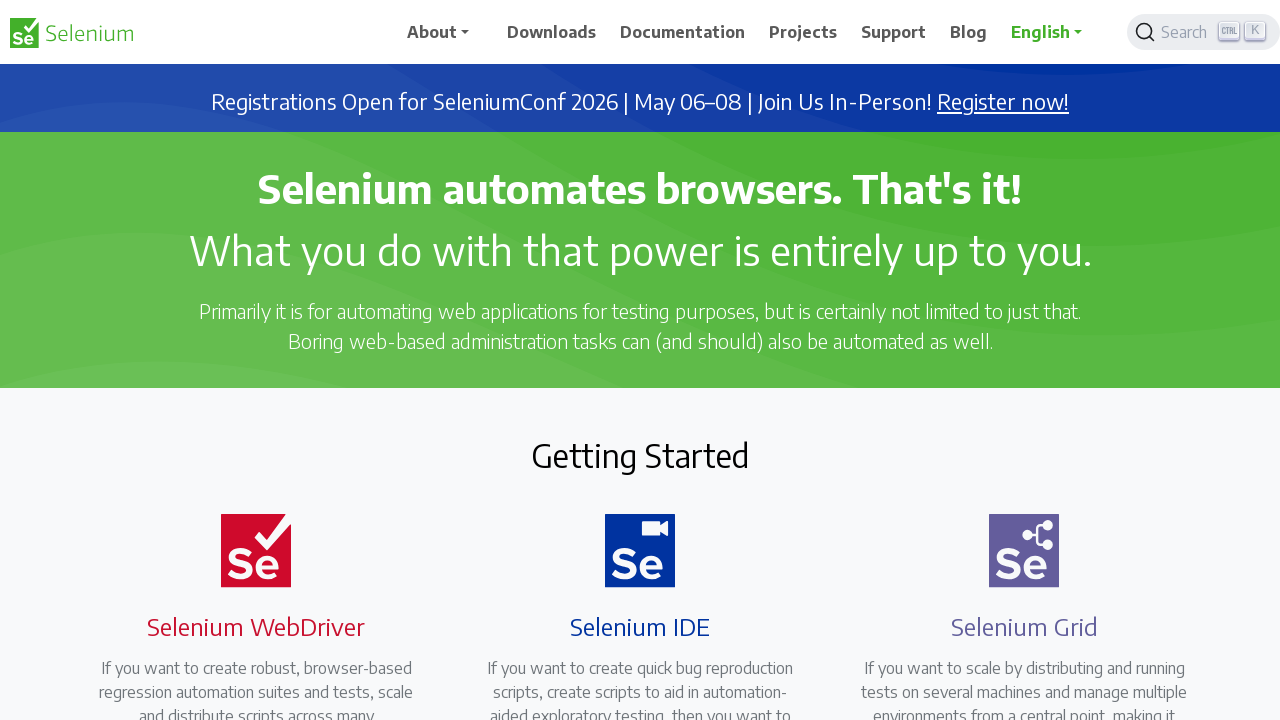

Closed new window
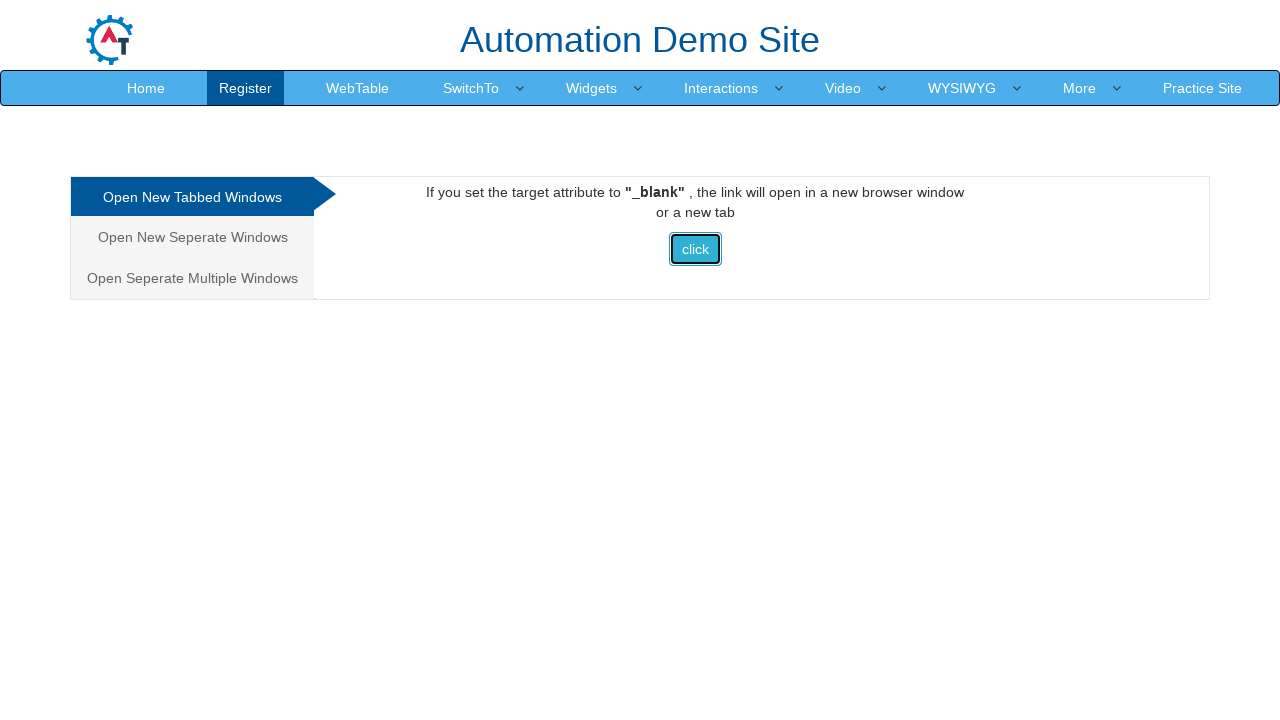

Parent window remains active after closing child window
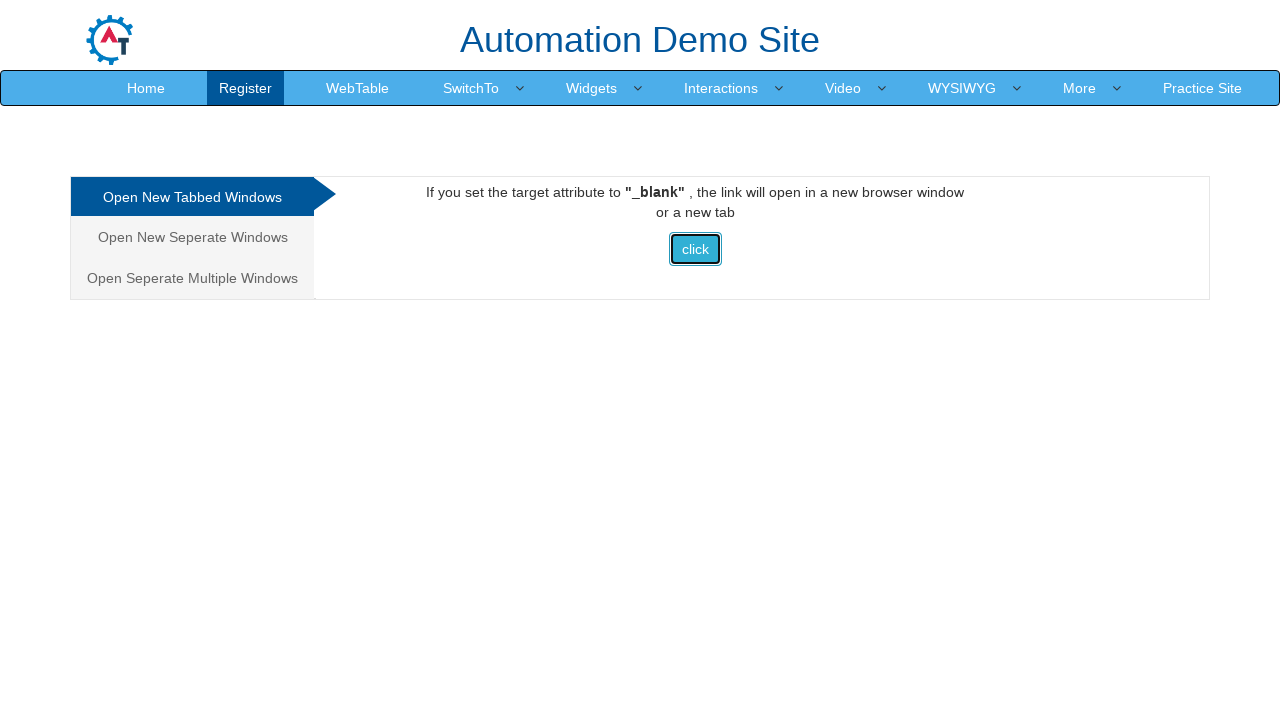

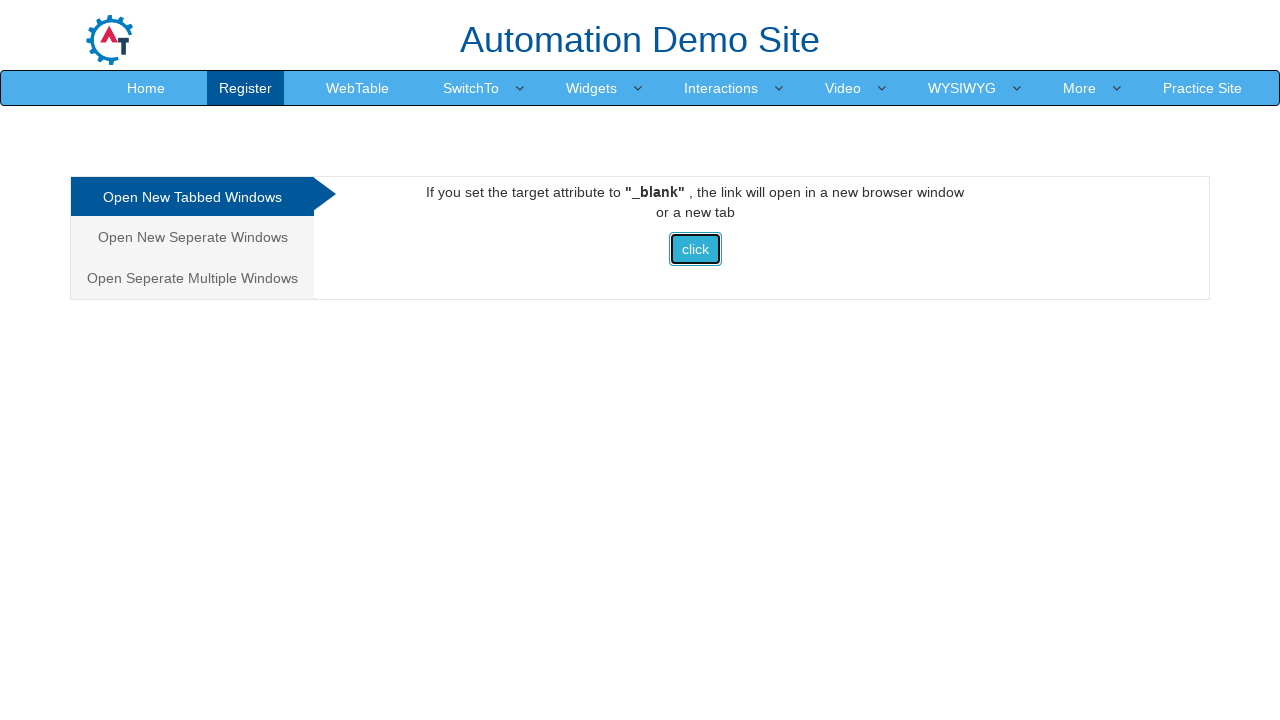